Tests form filling functionality on RoboForm's public test page by filling out various form fields including personal information, address, company details, and credit card information.

Starting URL: https://www.roboform.com/filling-test-all-fields

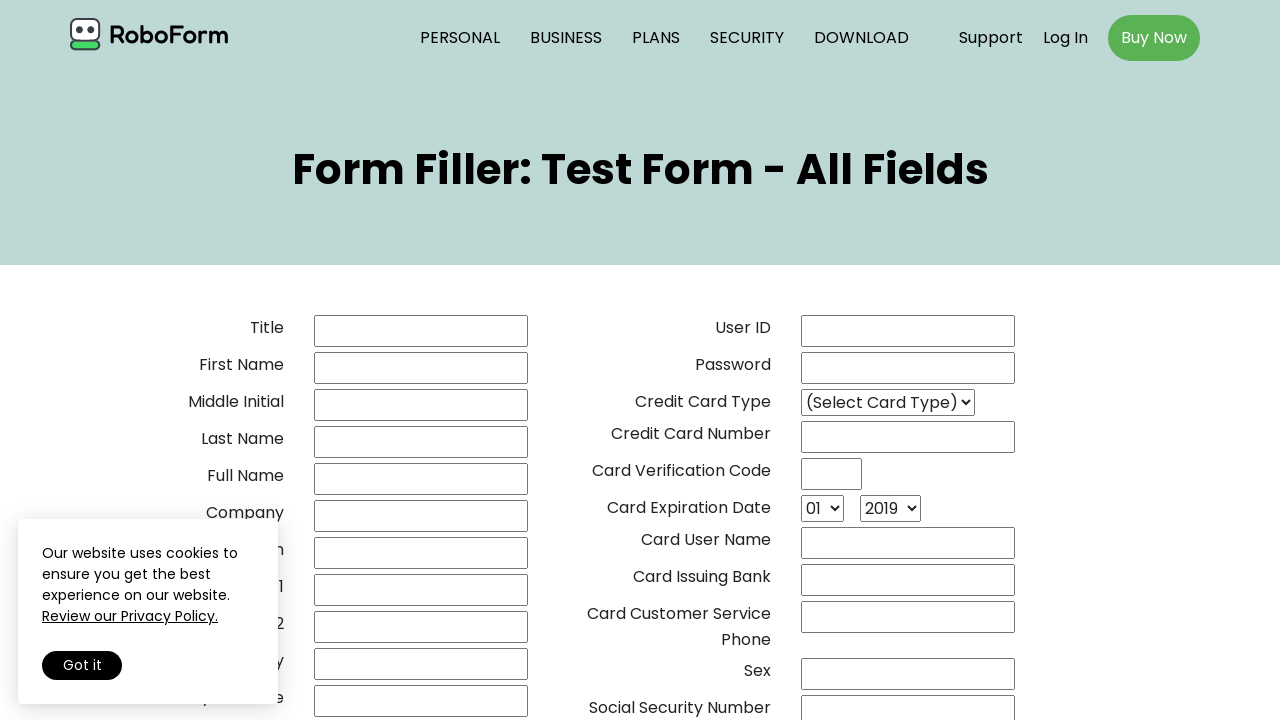

Set viewport size to 1050x708
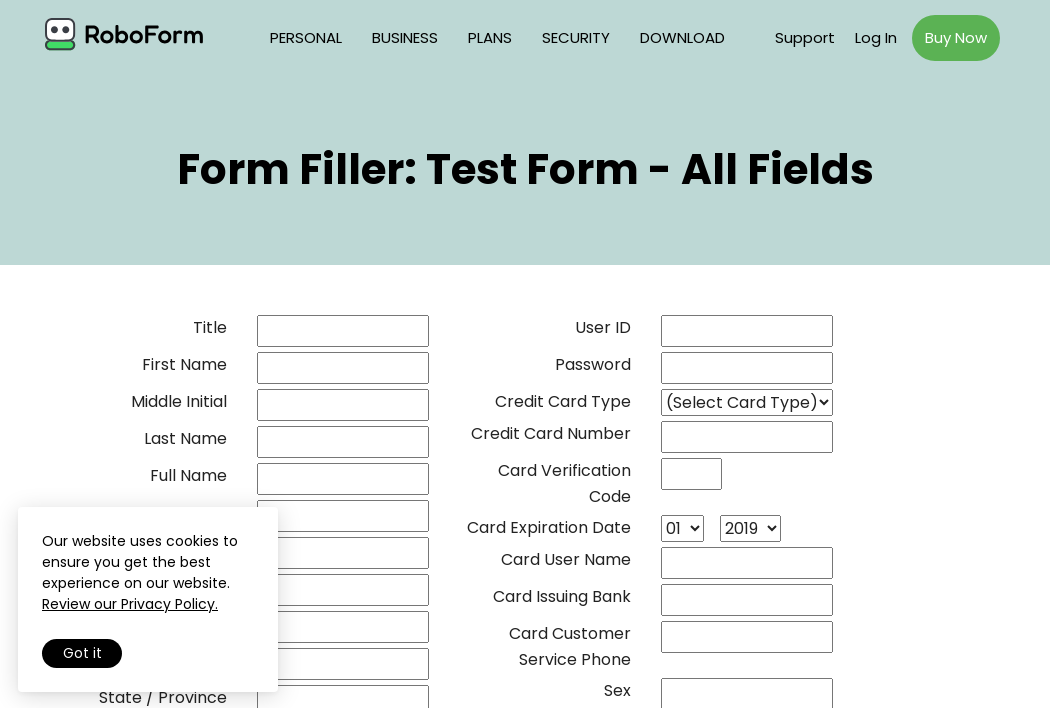

Clicked title field at (343, 331) on input[name='01___title']
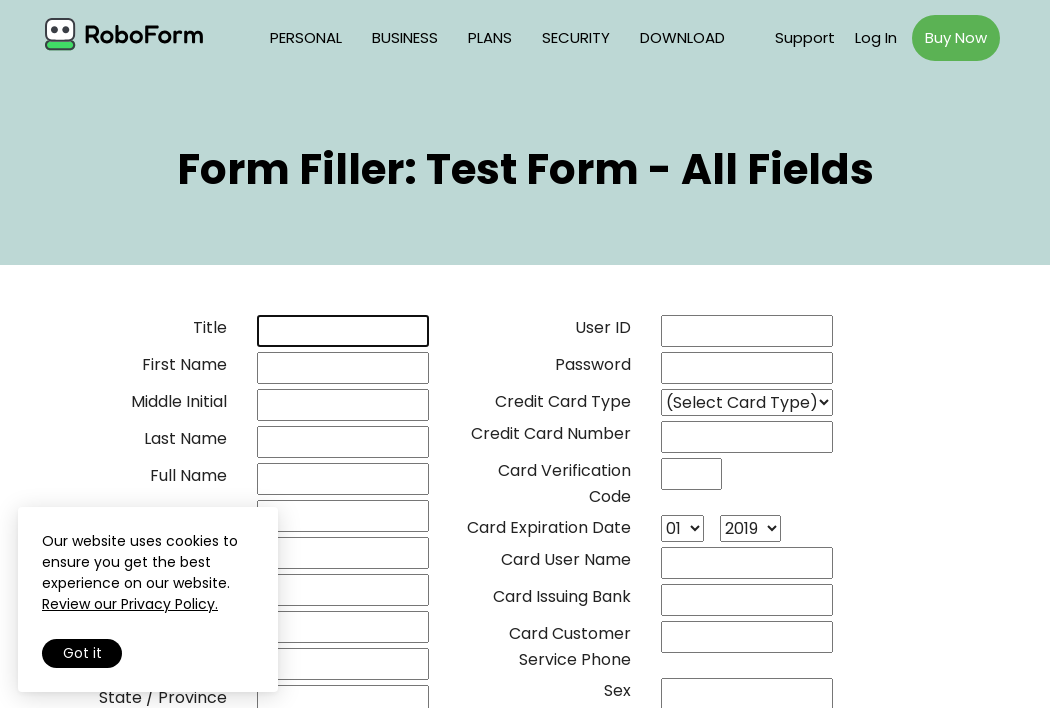

Filled title field with 'title is agbduyqgd' on input[name='01___title']
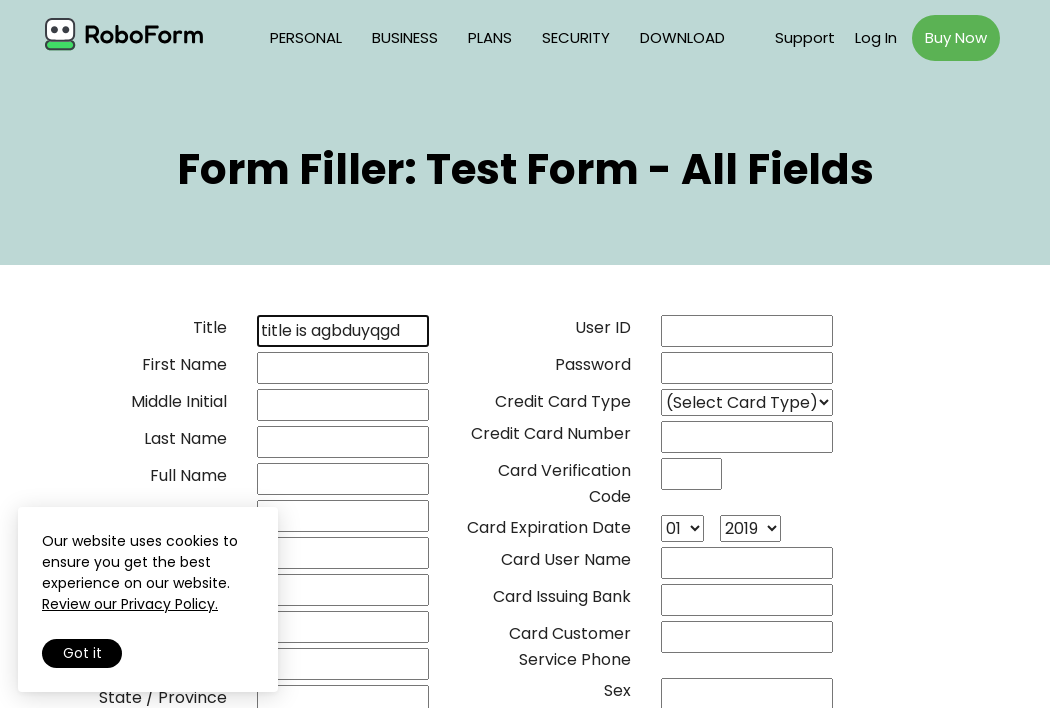

Clicked first name field at (343, 368) on input[name='02frstname']
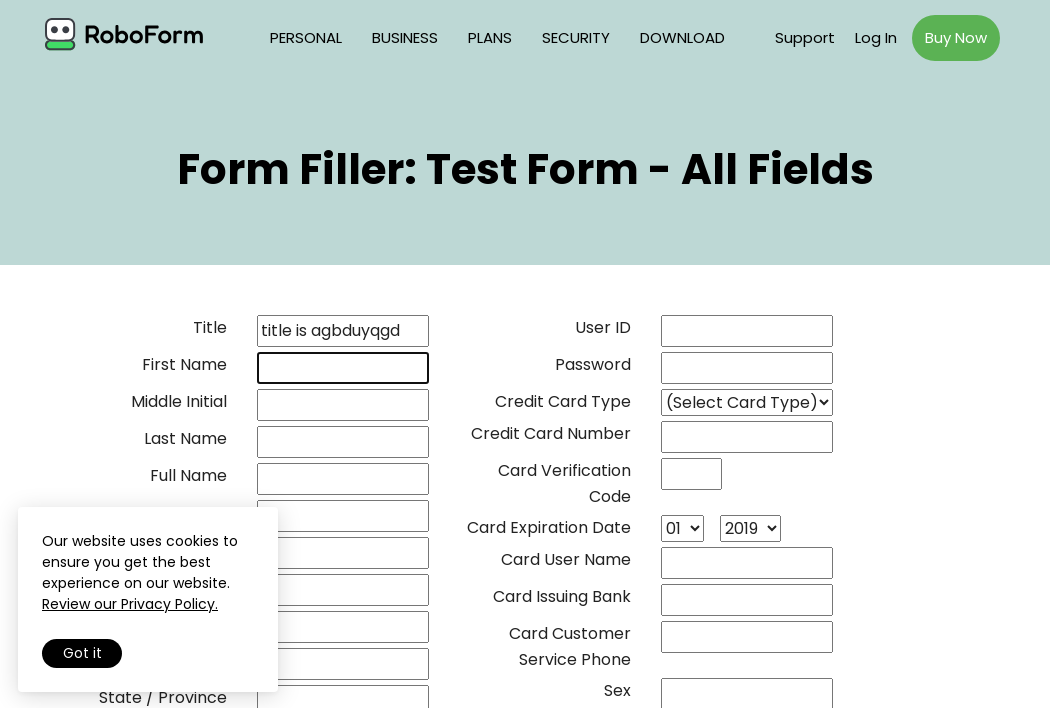

Filled first name field with 'gilchrist' on input[name='02frstname']
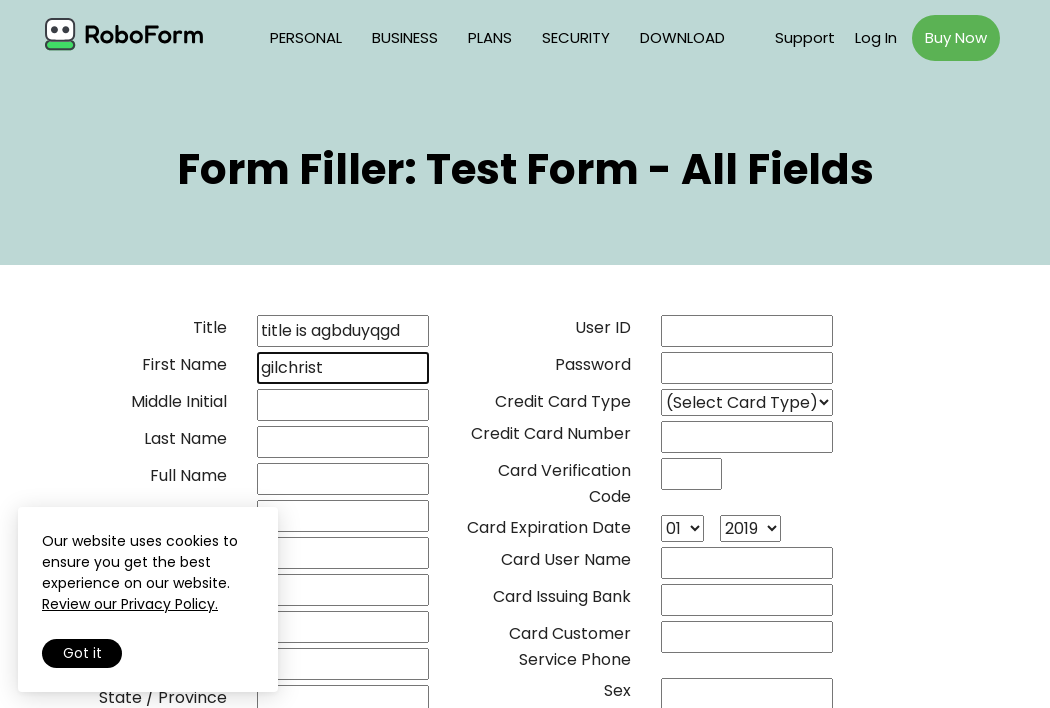

Clicked middle initial field at (343, 405) on input[name='03middle_i']
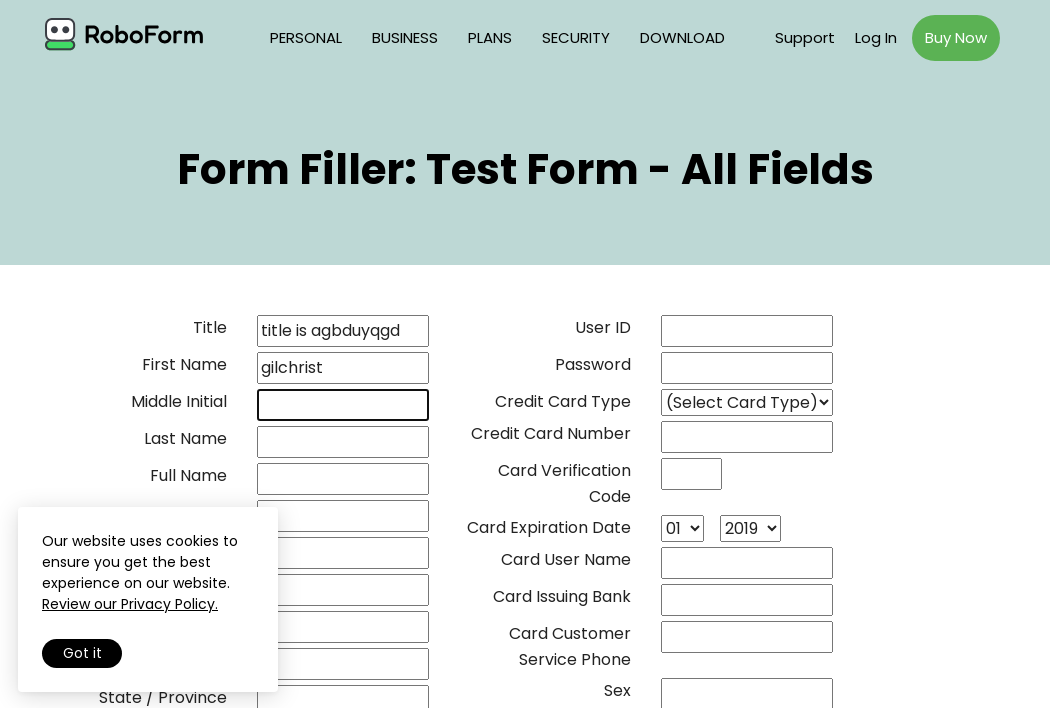

Filled middle initial field with 'idk' on input[name='03middle_i']
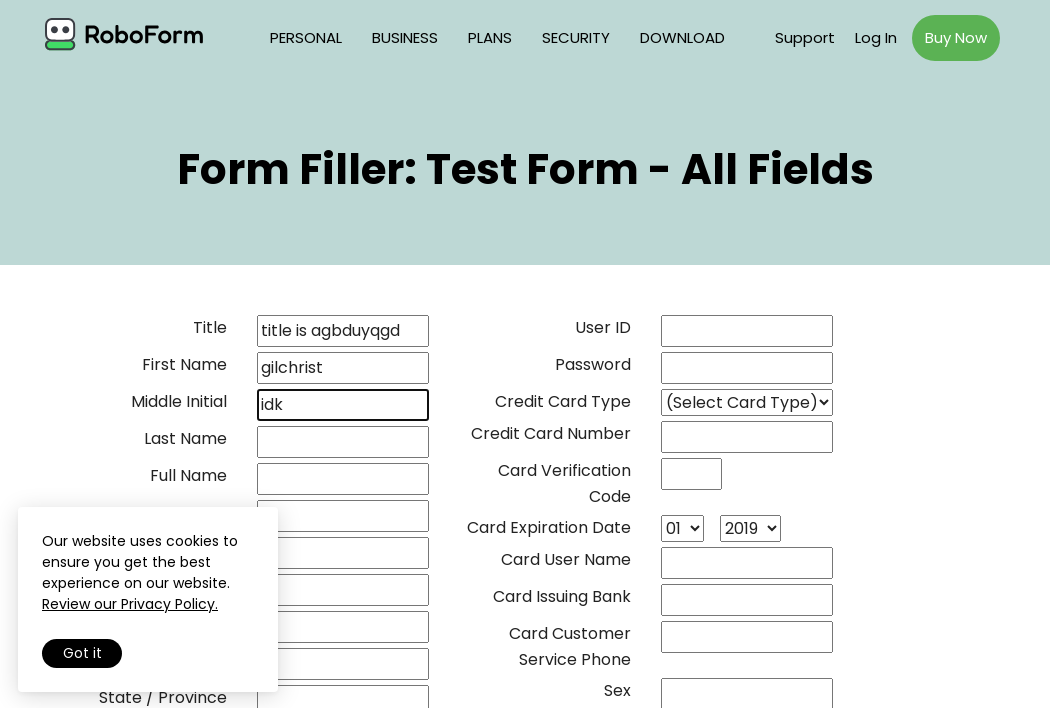

Clicked last name field at (343, 442) on input[name='04lastname']
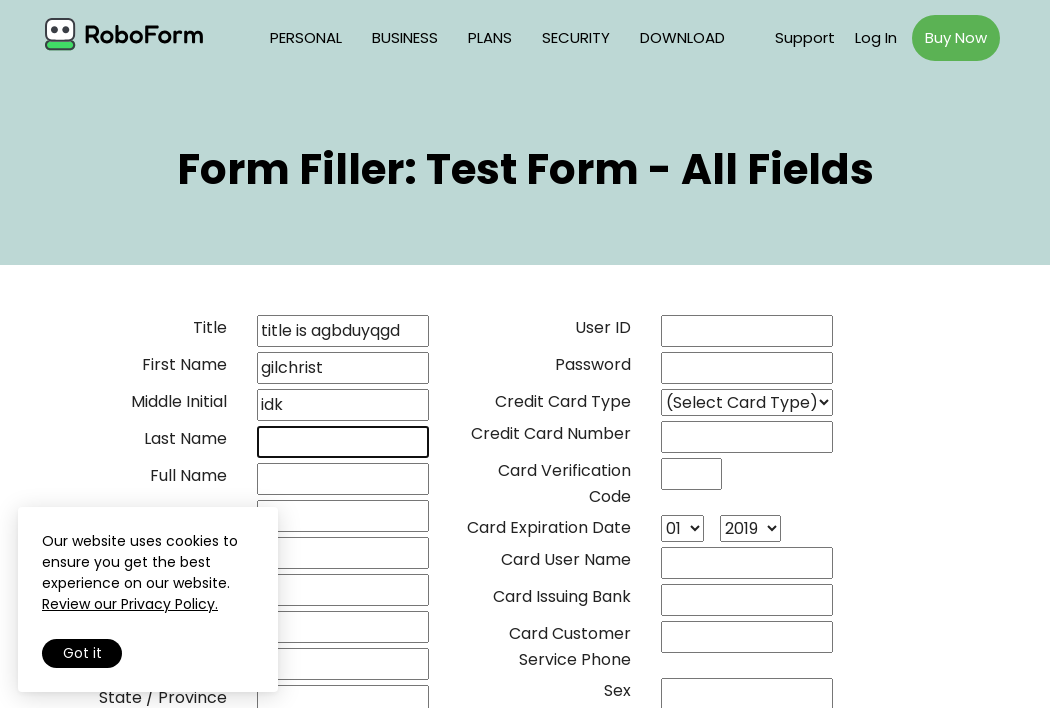

Filled last name field with 'perera' on input[name='04lastname']
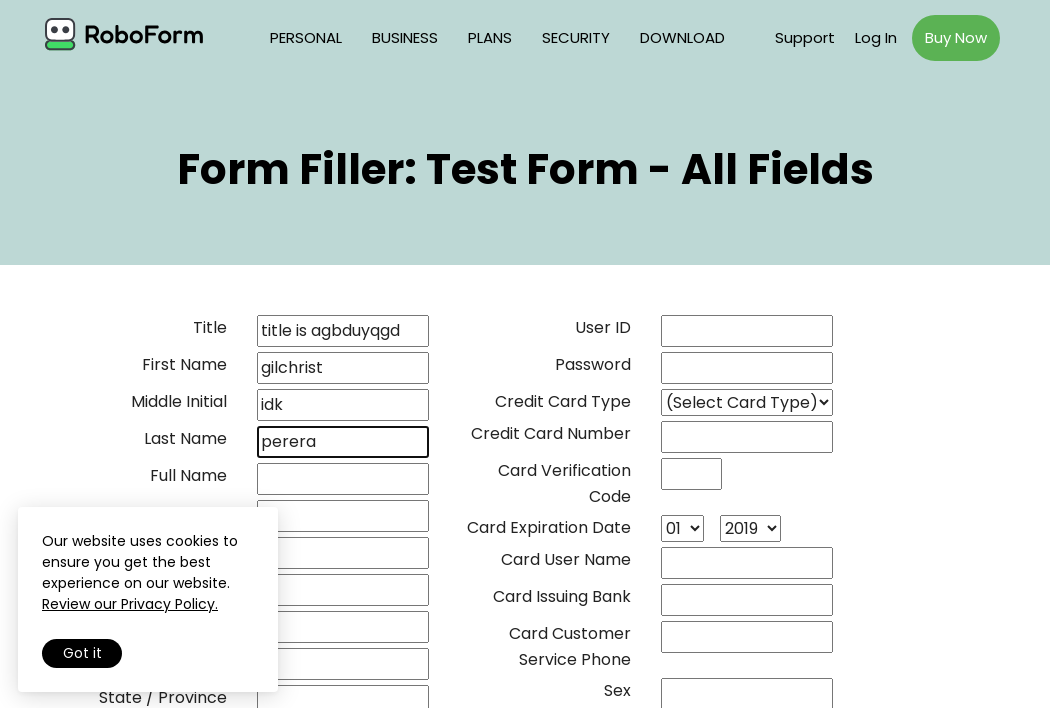

Clicked full name field at (343, 479) on input[name='04fullname']
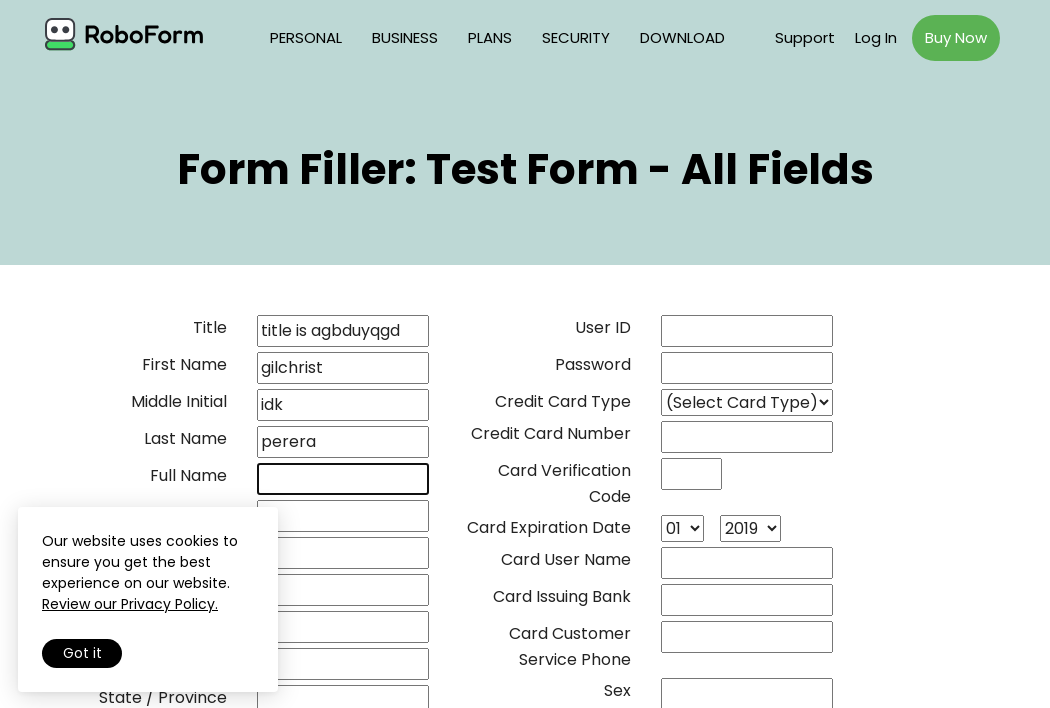

Filled full name field with 'gil per' on input[name='04fullname']
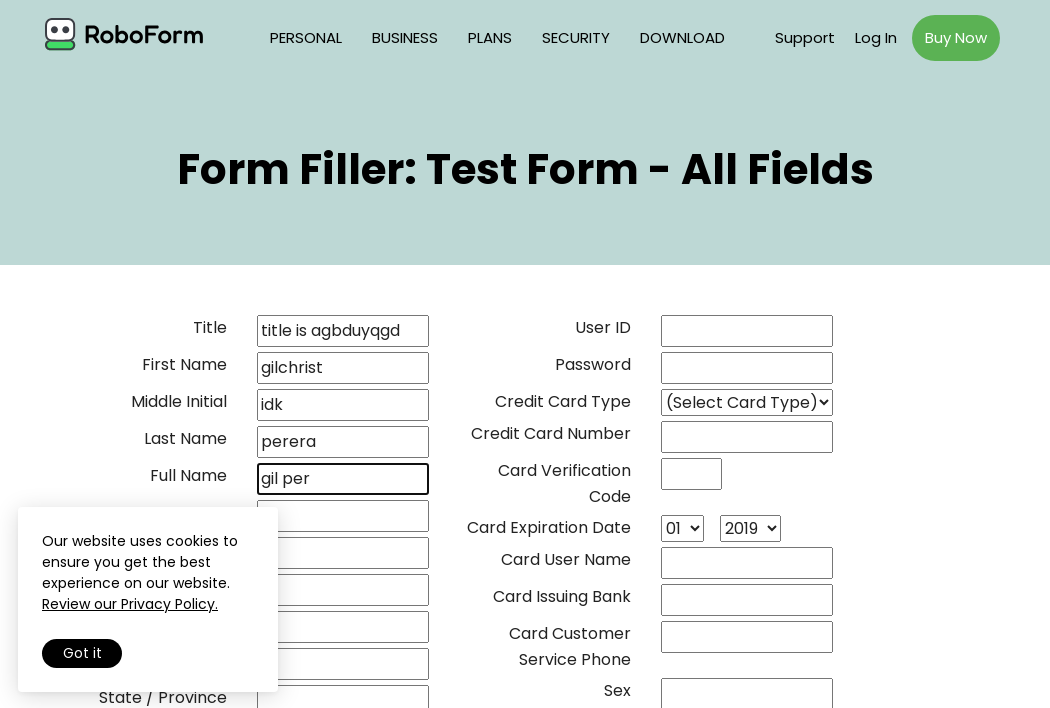

Clicked company name field at (343, 516) on input[name='05_company']
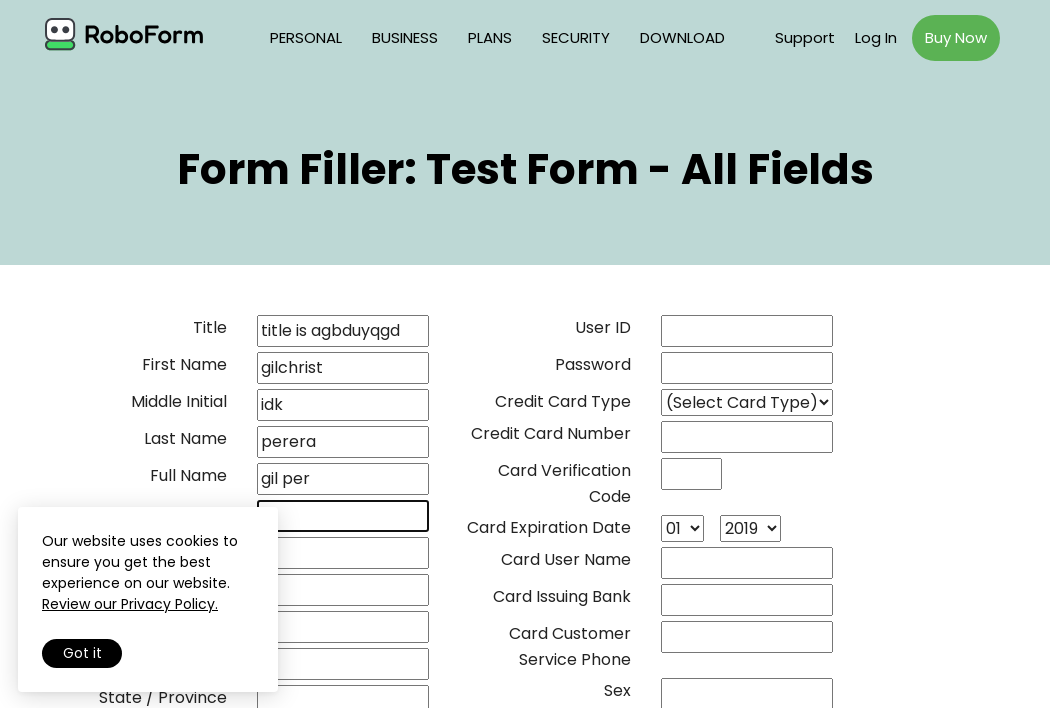

Filled company name field with 'bmw' on input[name='05_company']
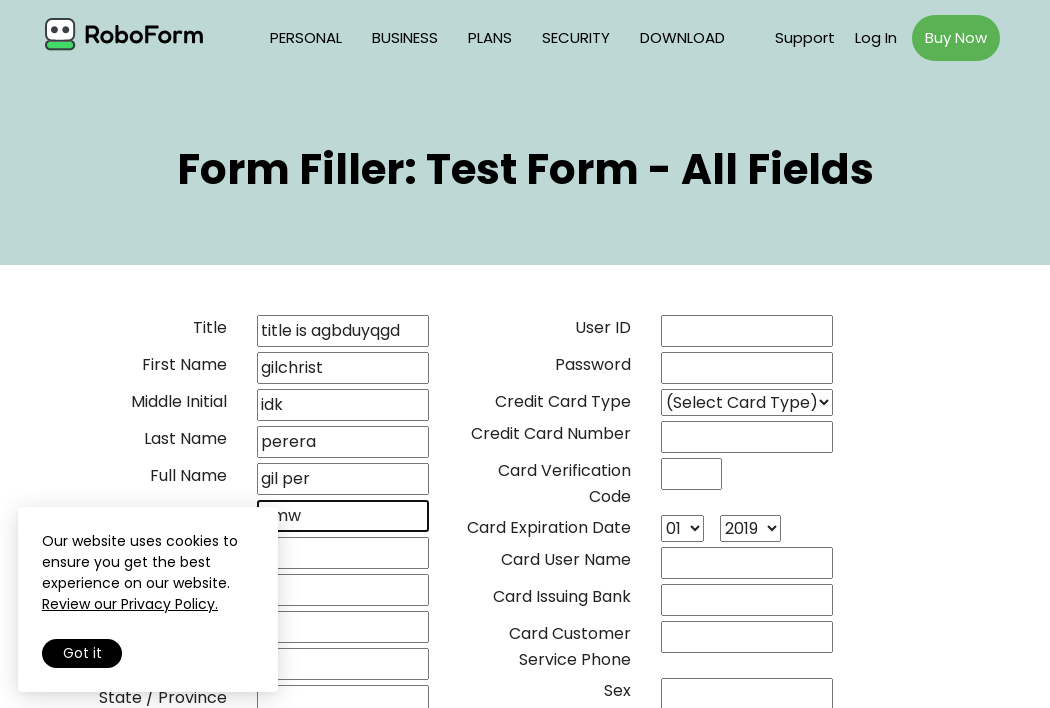

Clicked position field at (343, 553) on input[name='06position']
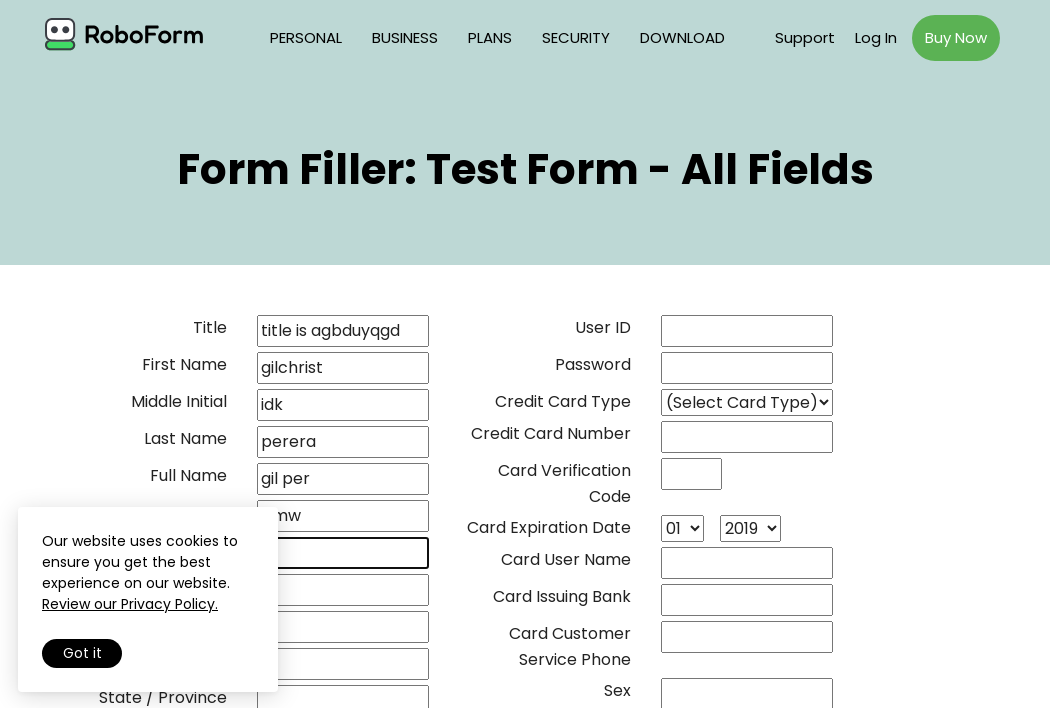

Filled position field with 'manager' on input[name='06position']
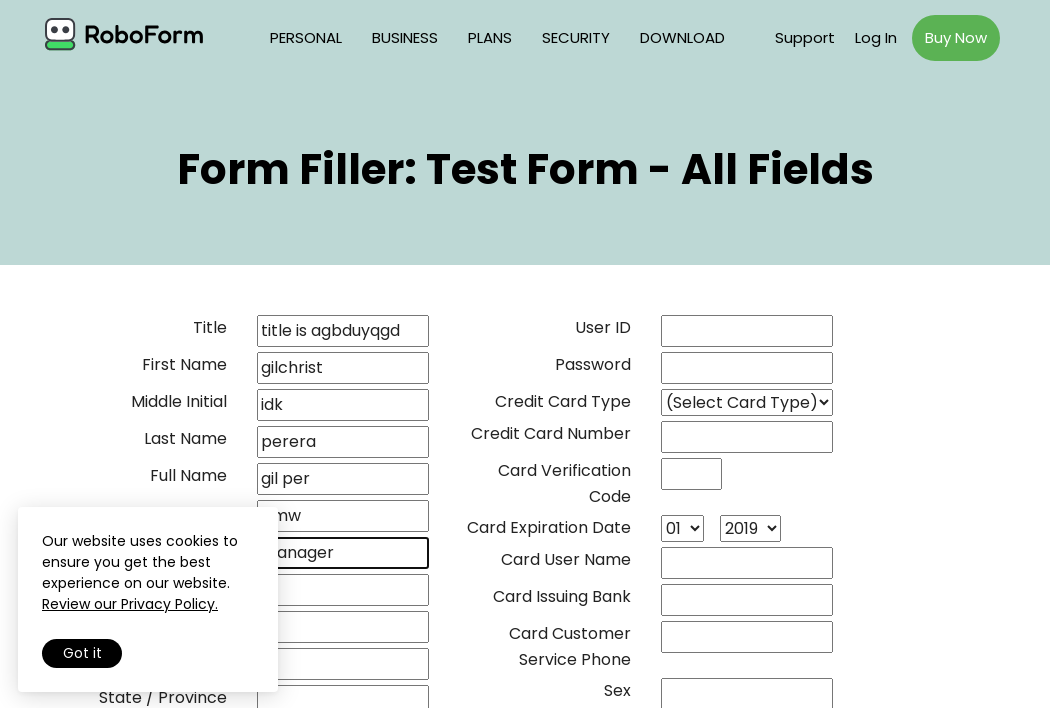

Clicked address line 1 field at (343, 590) on input[name='10address1']
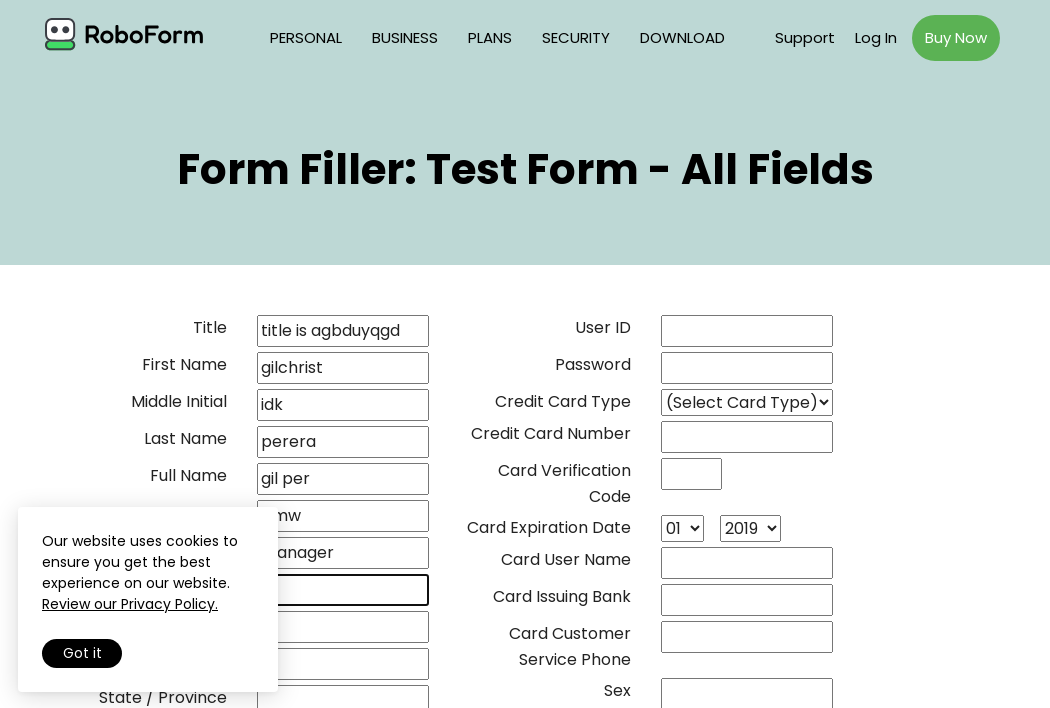

Filled address line 1 field with 'mnapusa' on input[name='10address1']
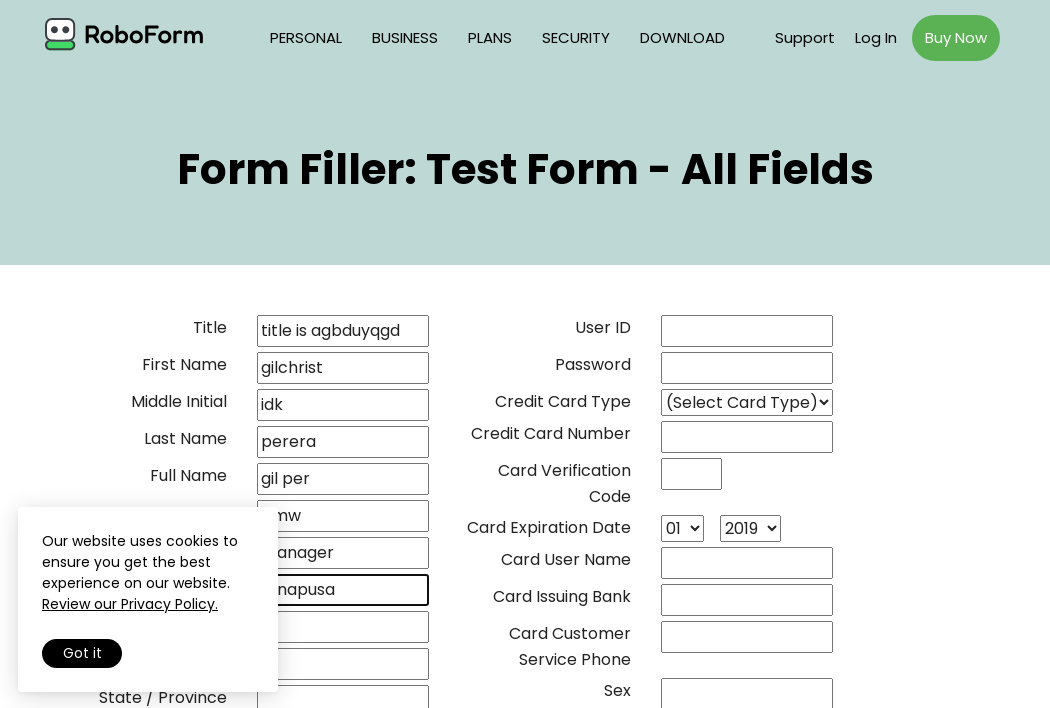

Clicked address line 2 field at (343, 627) on input[name='11address2']
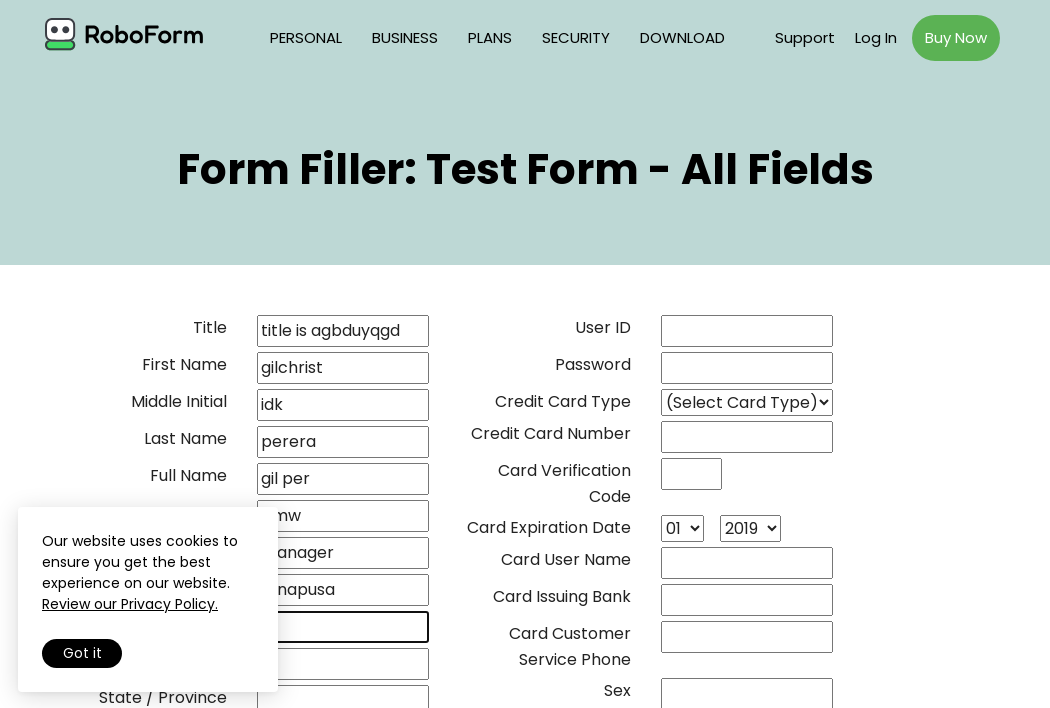

Filled address line 2 field with 'panaji' on input[name='11address2']
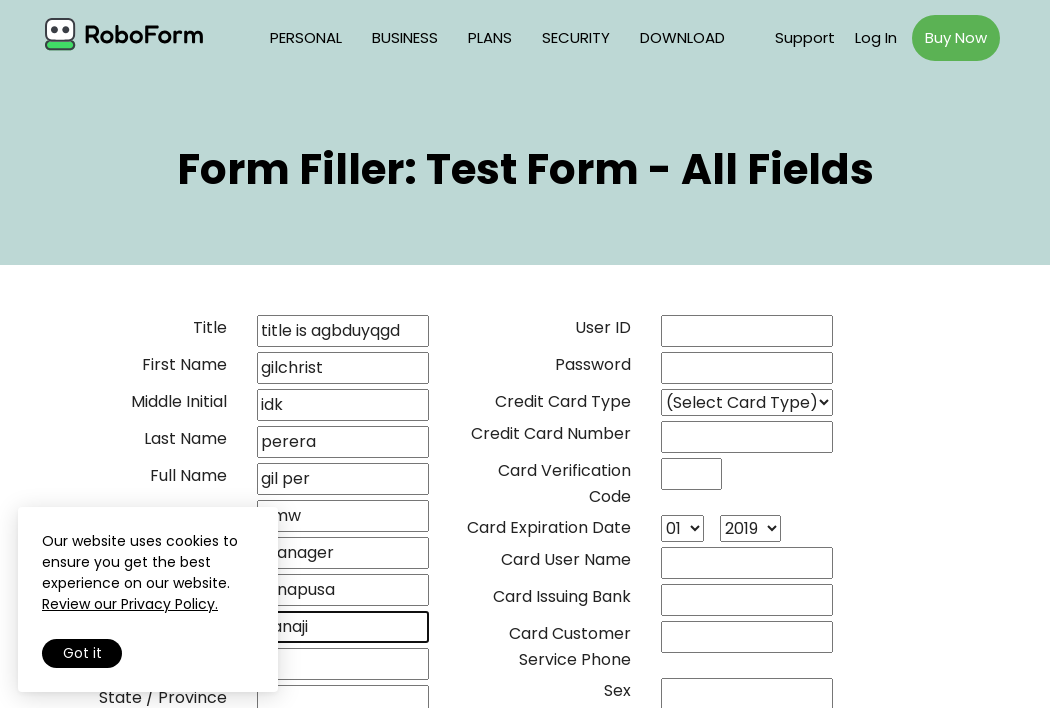

Clicked city field at (343, 664) on input[name='13adr_city']
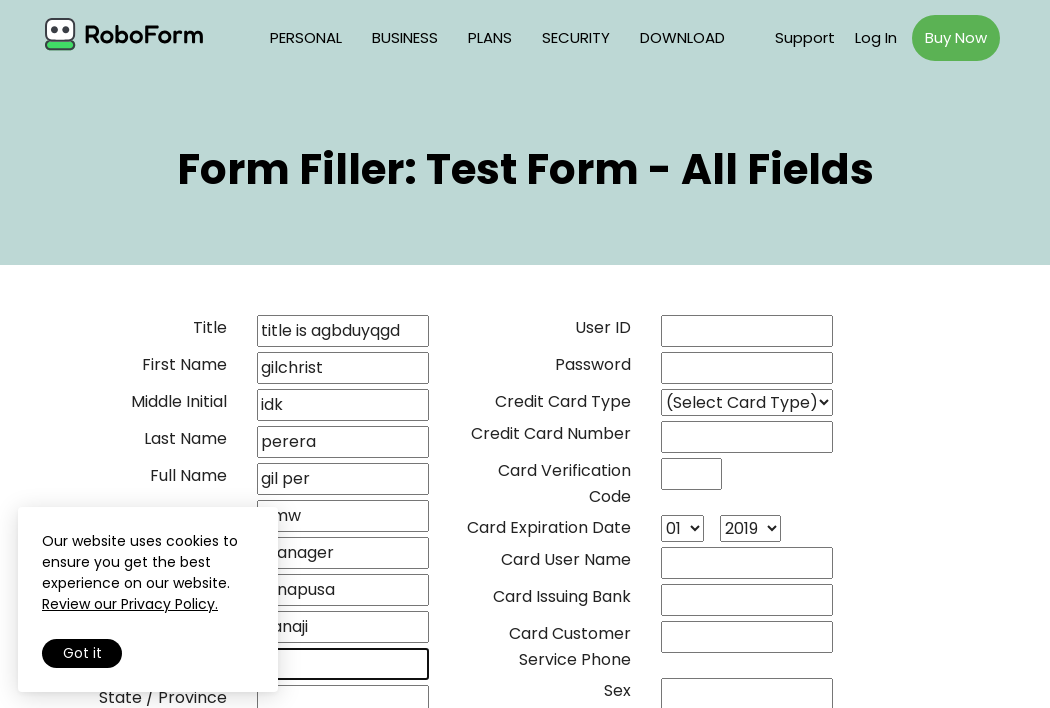

Filled city field with 'iucwqje' on input[name='13adr_city']
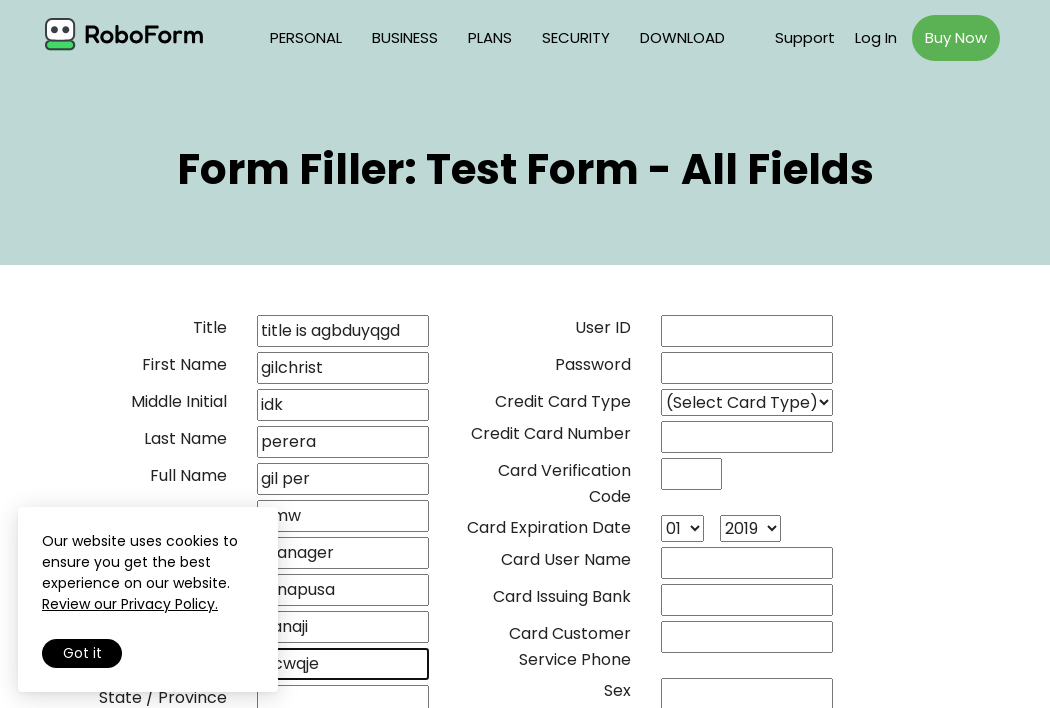

Clicked zip code field at (343, 354) on input[name='16addr_zip']
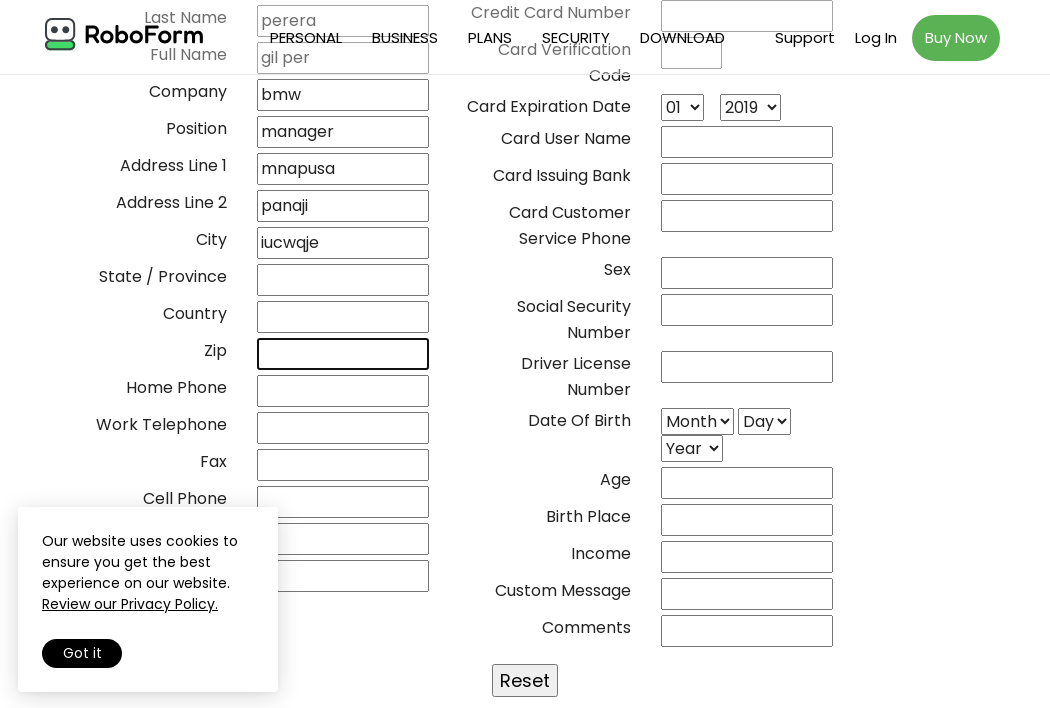

Filled zip code field with '403145' on input[name='16addr_zip']
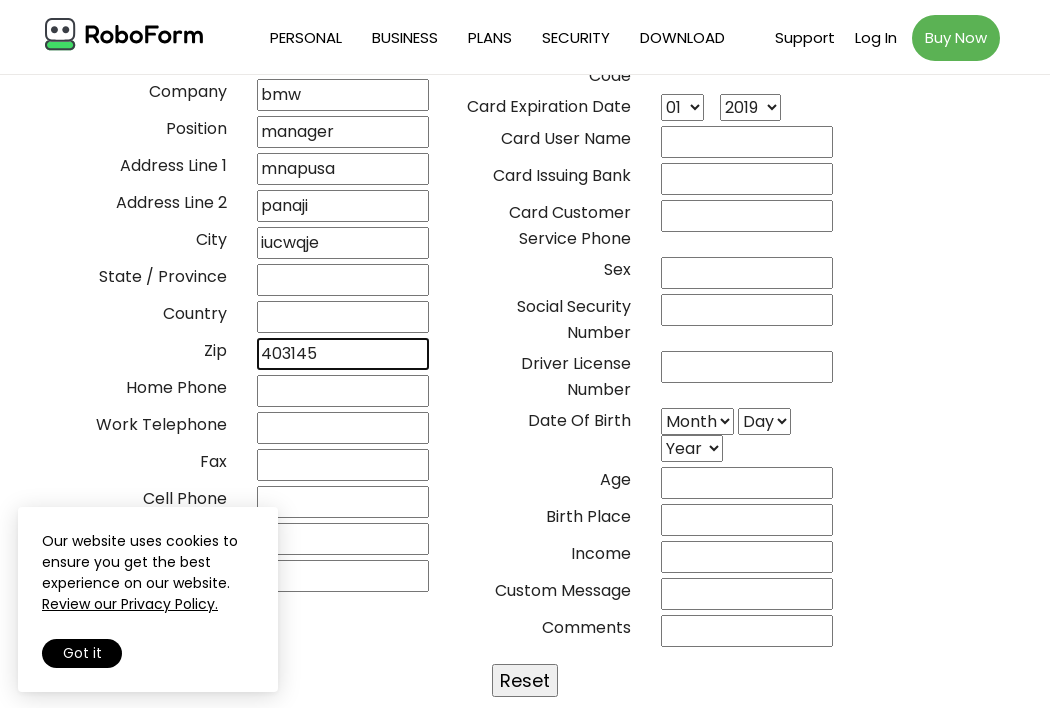

Clicked credit card expiration month dropdown at (683, 108) on select[name='42ccexp_mm']
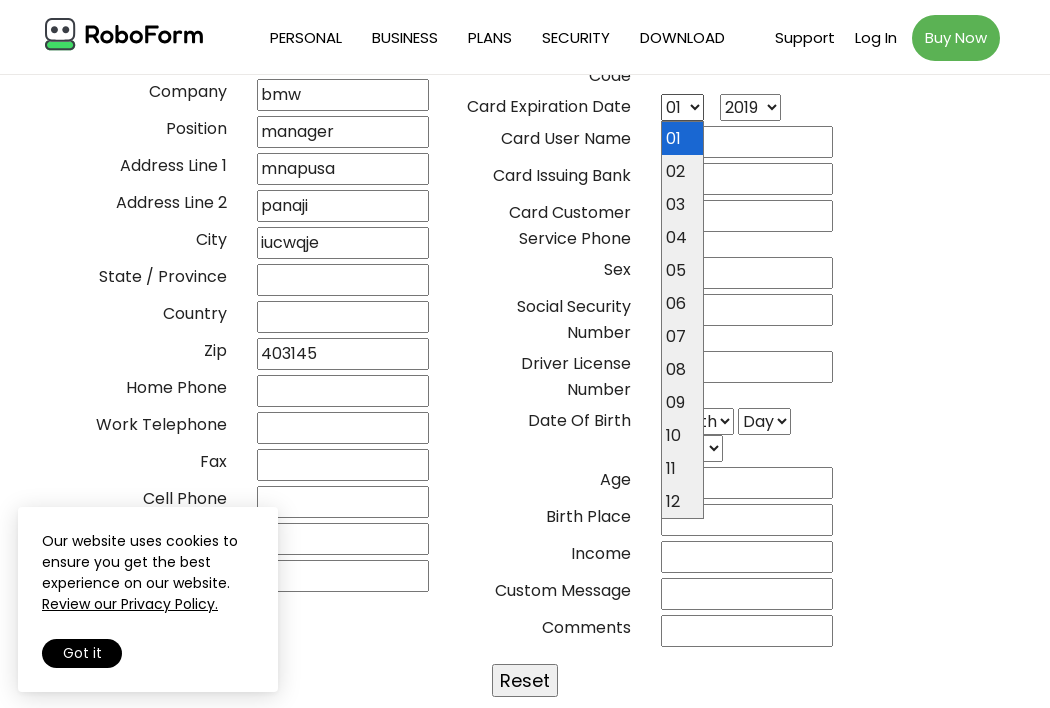

Selected month '11' for credit card expiration on select[name='42ccexp_mm']
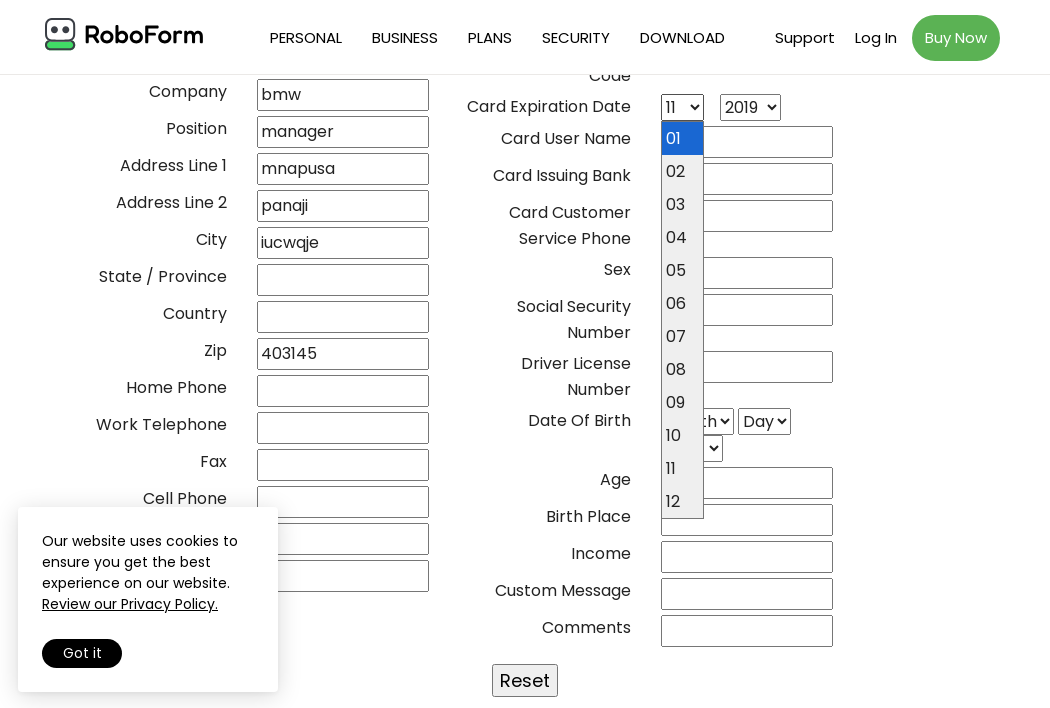

Clicked credit card expiration year dropdown at (751, 108) on select[name='43ccexp_yy']
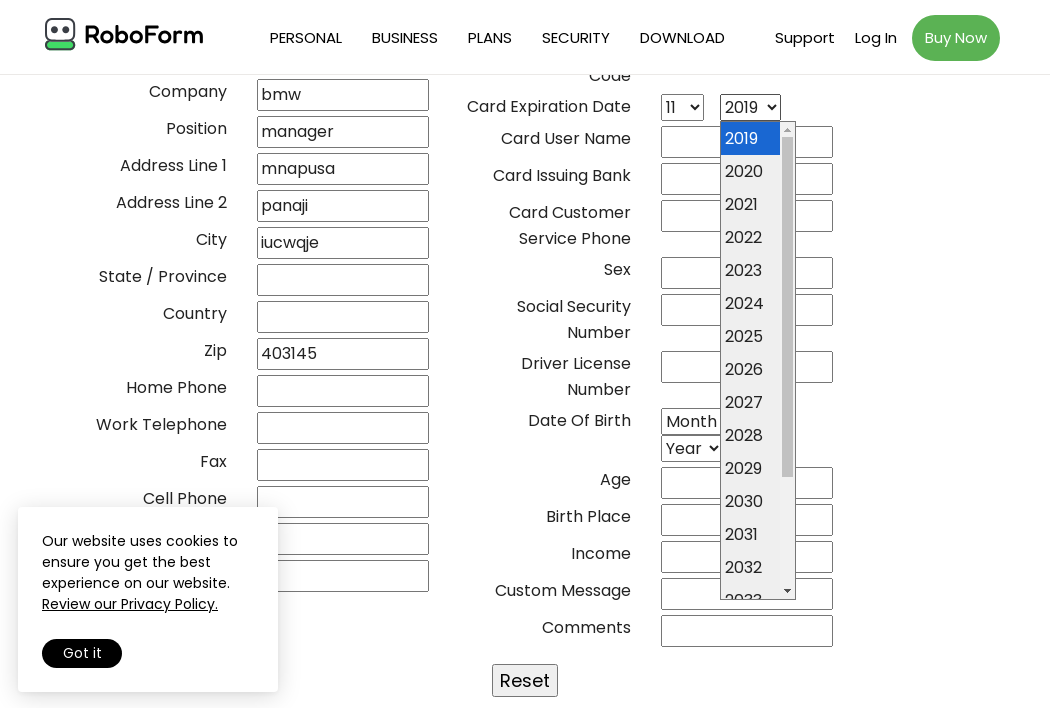

Selected year '2022' for credit card expiration on select[name='43ccexp_yy']
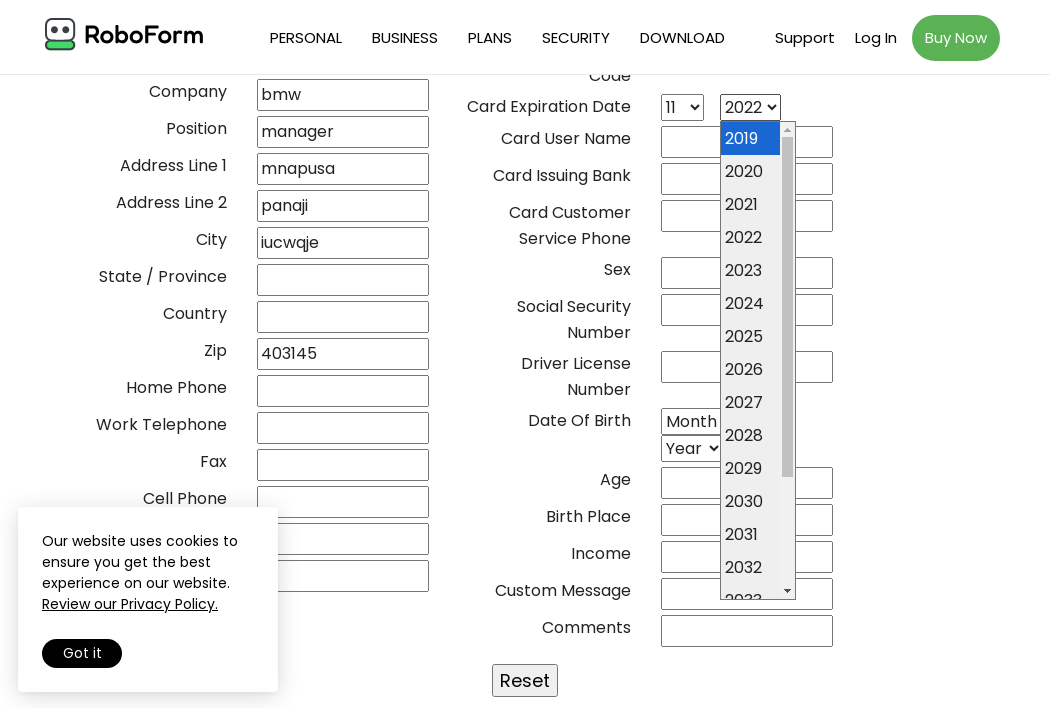

Clicked credit card type dropdown at (747, 355) on select[name='40cc__type']
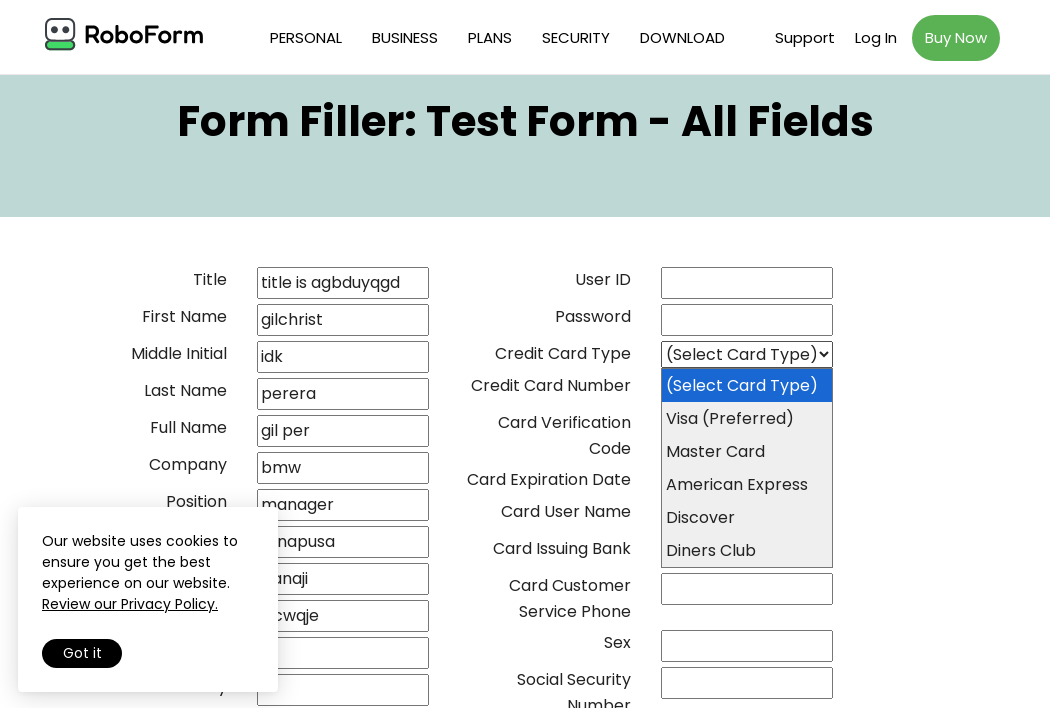

Selected 'Master Card' as credit card type on select[name='40cc__type']
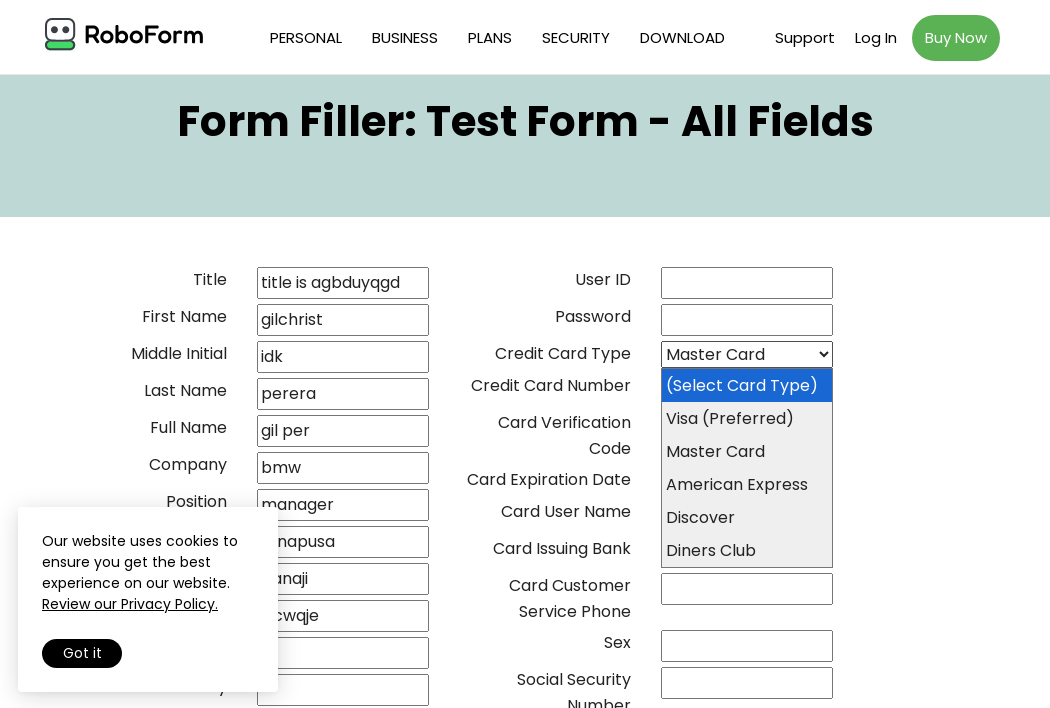

Clicked user ID field at (747, 283) on input[name='30_user_id']
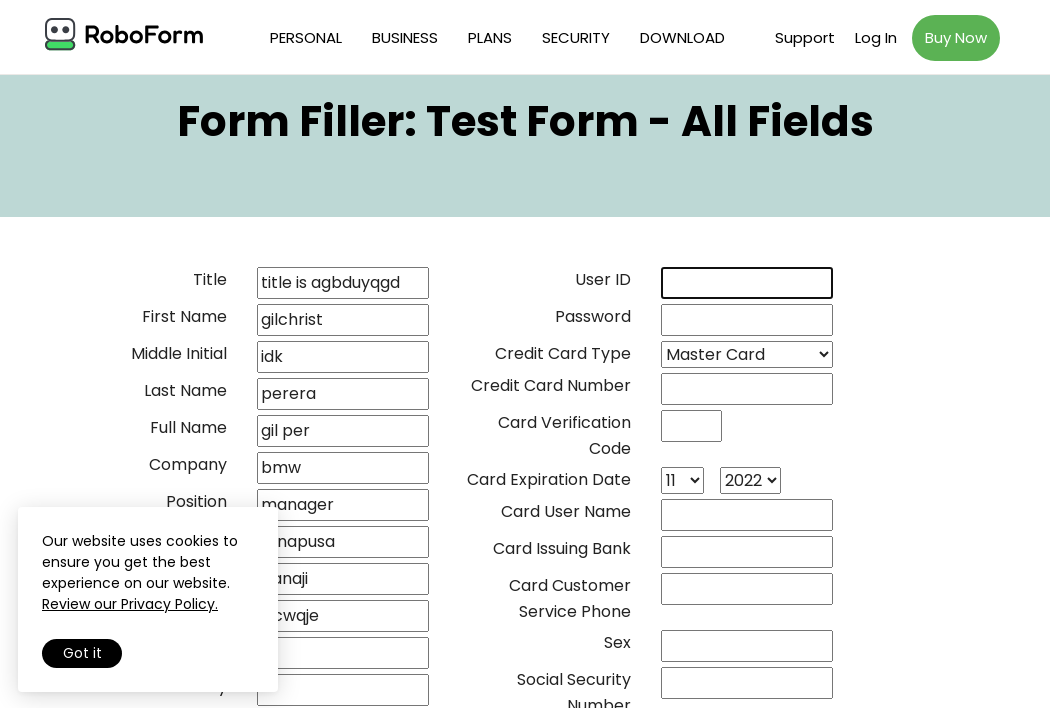

Filled user ID field with '21ue' on input[name='30_user_id']
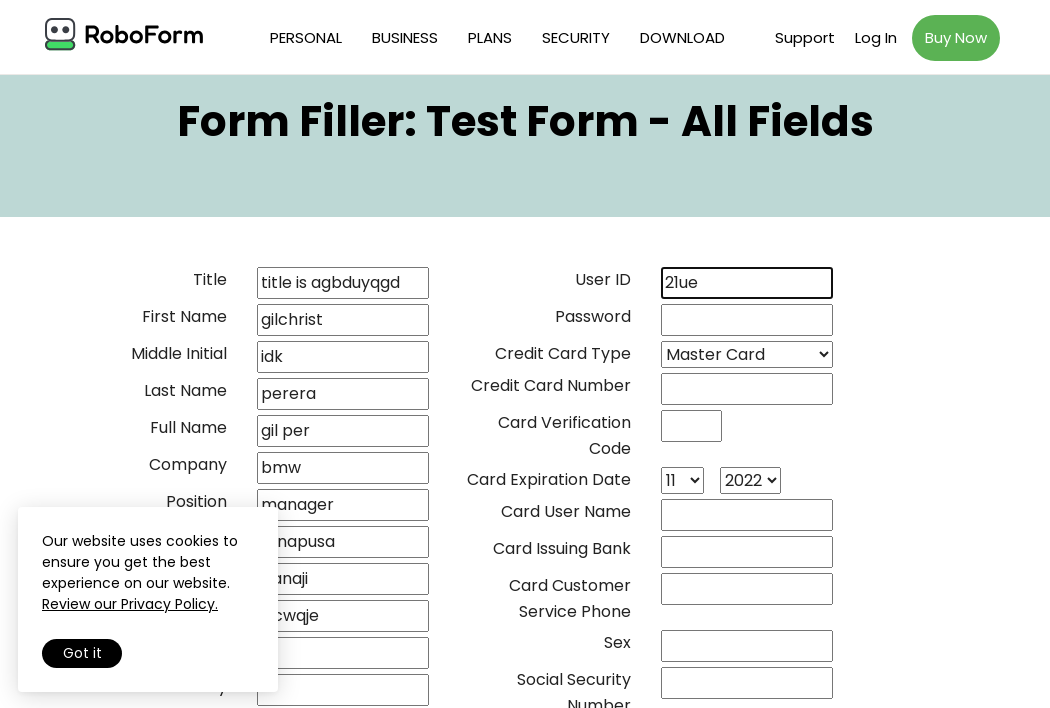

Clicked password field at (747, 320) on input[name='31password']
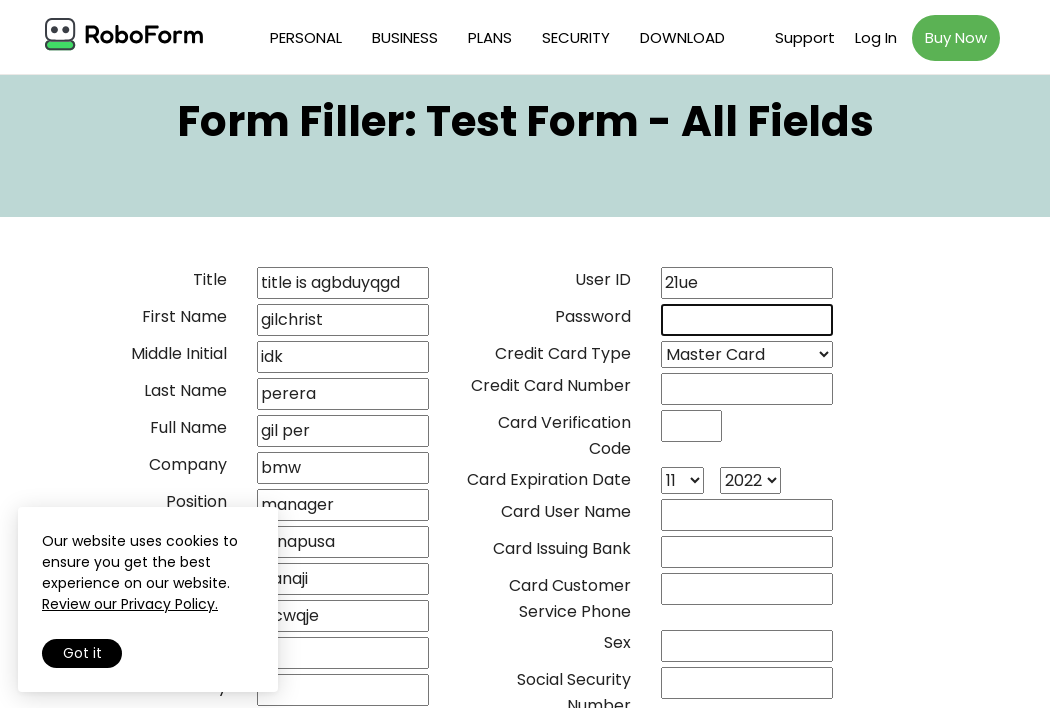

Filled password field with 'asrt67' on input[name='31password']
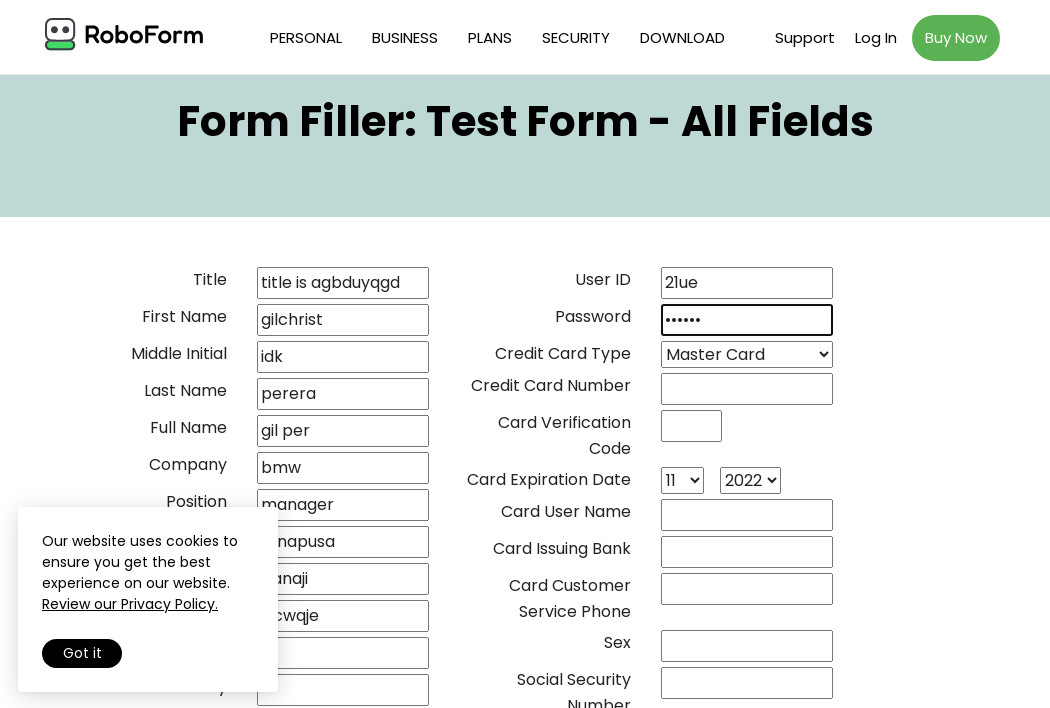

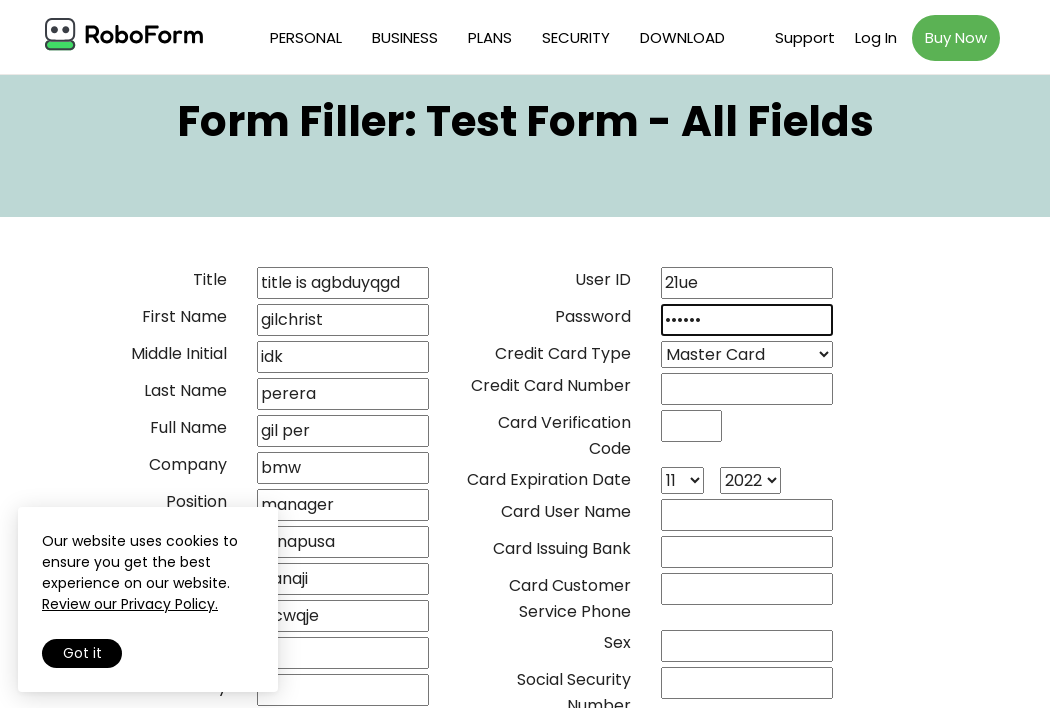